Tests marking all items as completed using the toggle all checkbox

Starting URL: https://demo.playwright.dev/todomvc

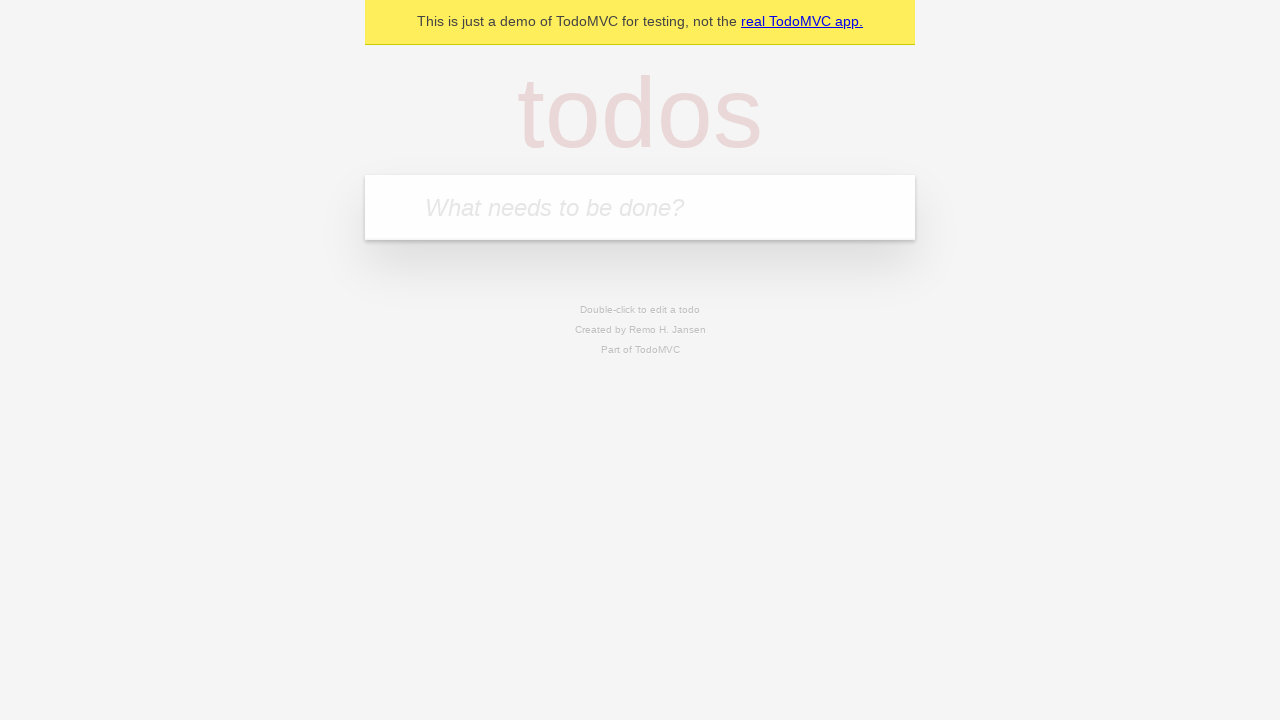

Filled todo input with 'buy some cheese' on internal:attr=[placeholder="What needs to be done?"i]
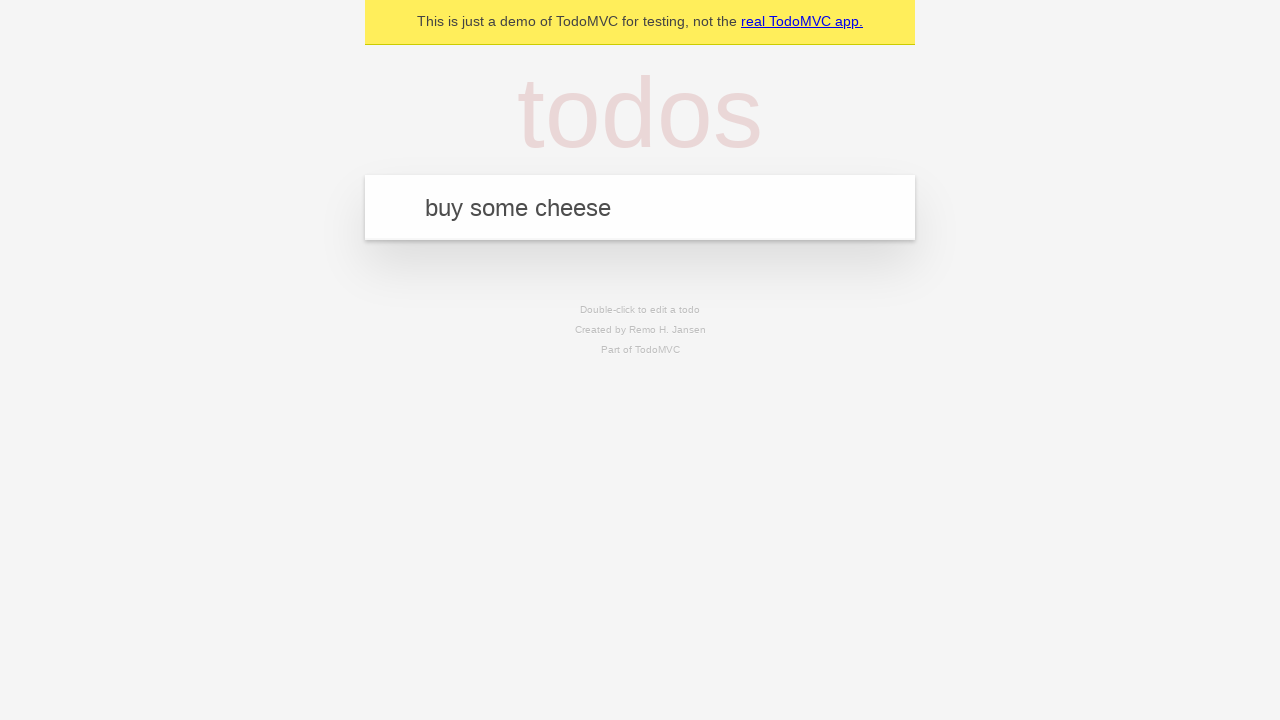

Pressed Enter to create first todo on internal:attr=[placeholder="What needs to be done?"i]
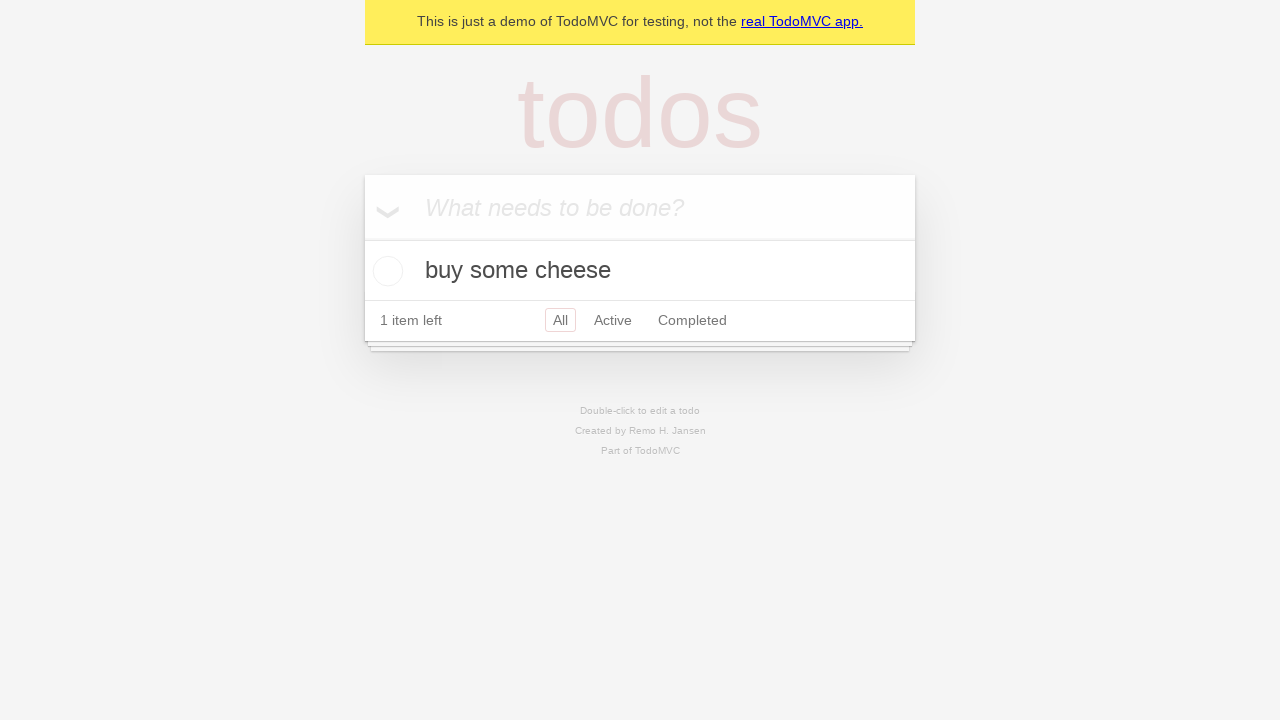

Filled todo input with 'feed the cat' on internal:attr=[placeholder="What needs to be done?"i]
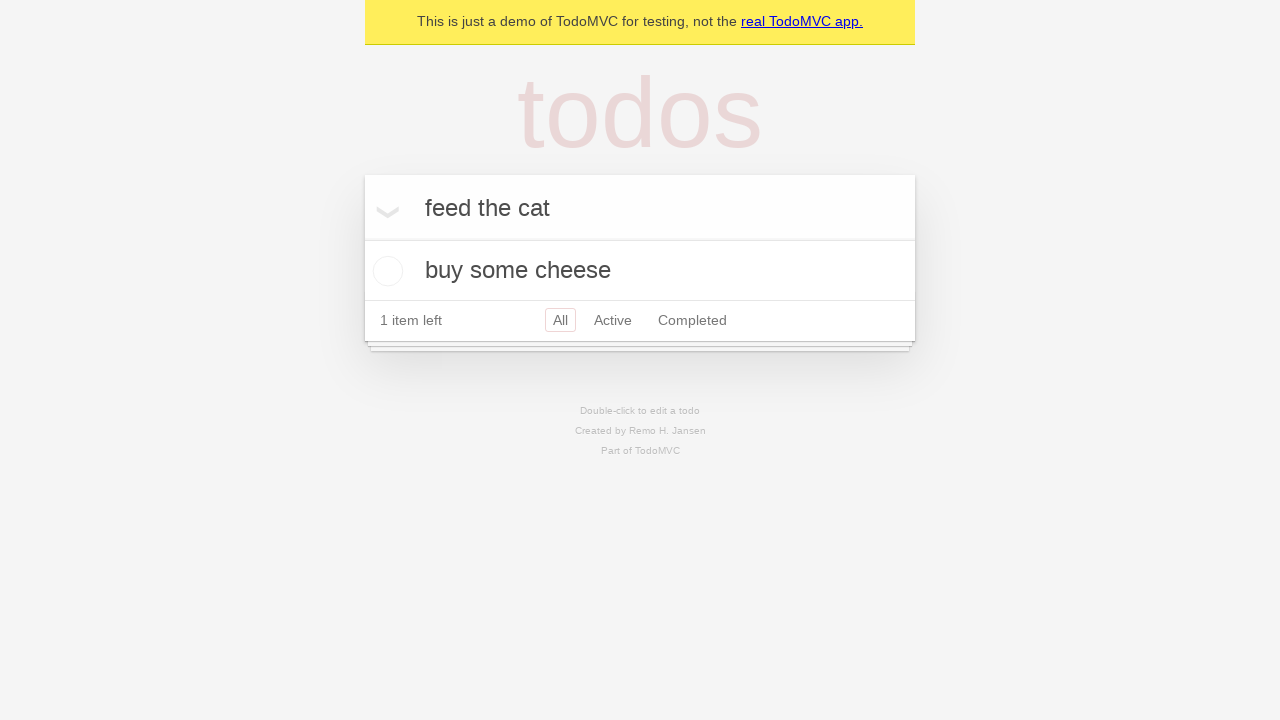

Pressed Enter to create second todo on internal:attr=[placeholder="What needs to be done?"i]
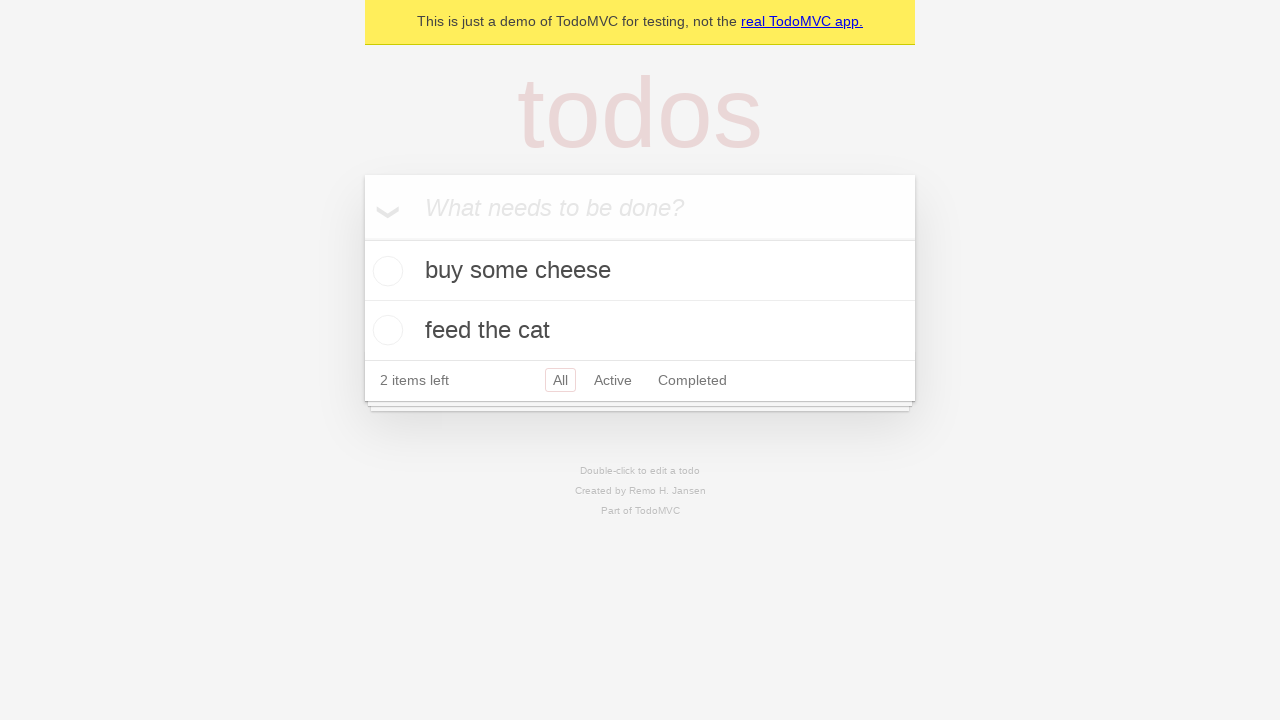

Filled todo input with 'book a doctors appointment' on internal:attr=[placeholder="What needs to be done?"i]
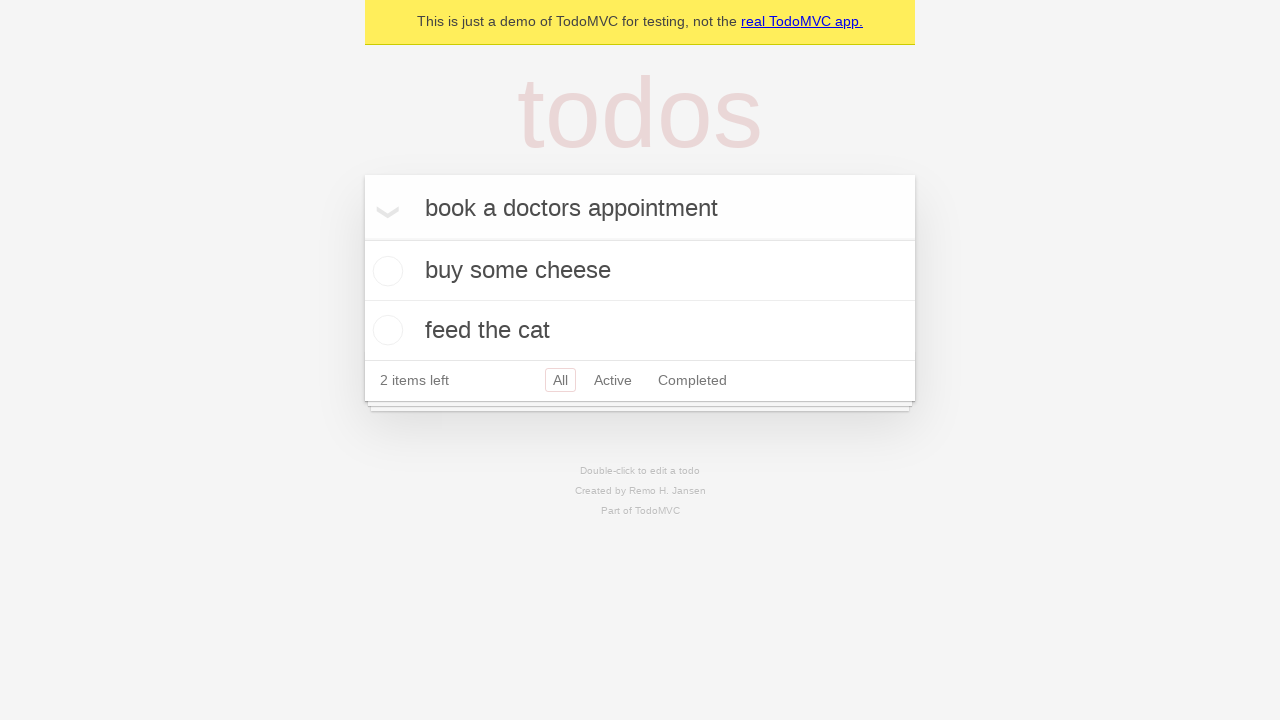

Pressed Enter to create third todo on internal:attr=[placeholder="What needs to be done?"i]
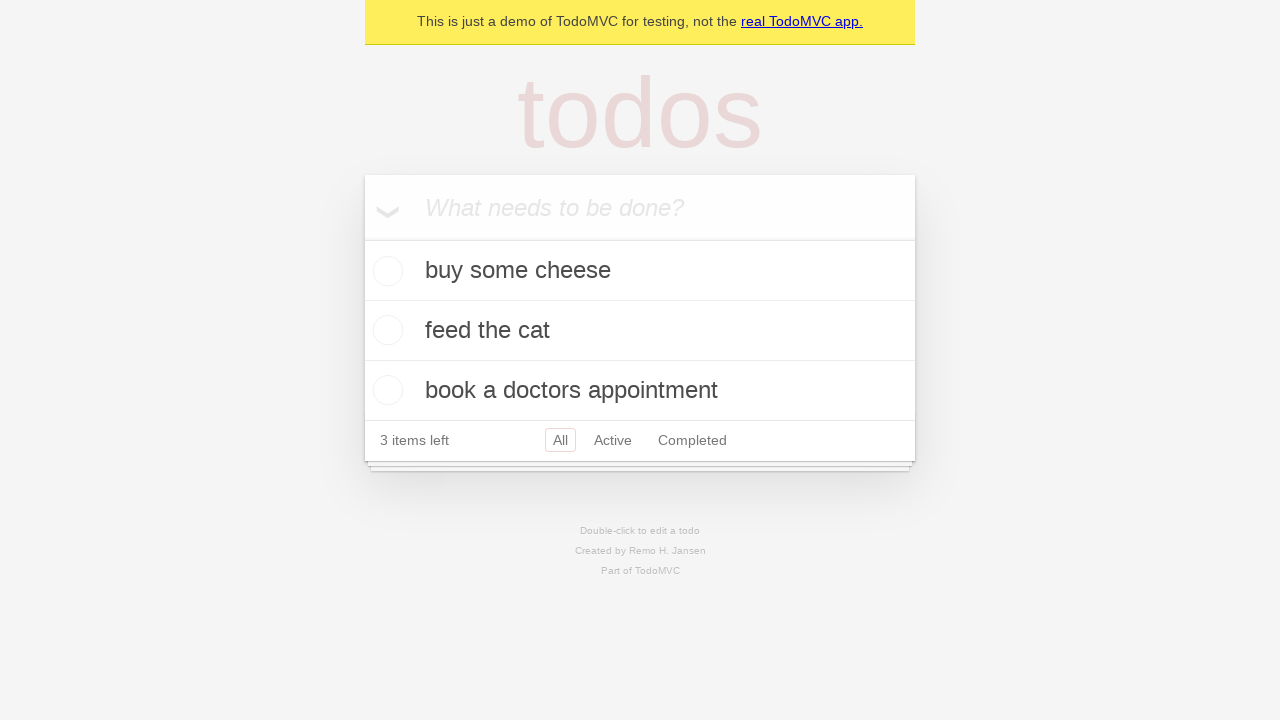

Clicked 'Mark all as complete' checkbox to mark all todos as completed at (362, 238) on internal:label="Mark all as complete"i
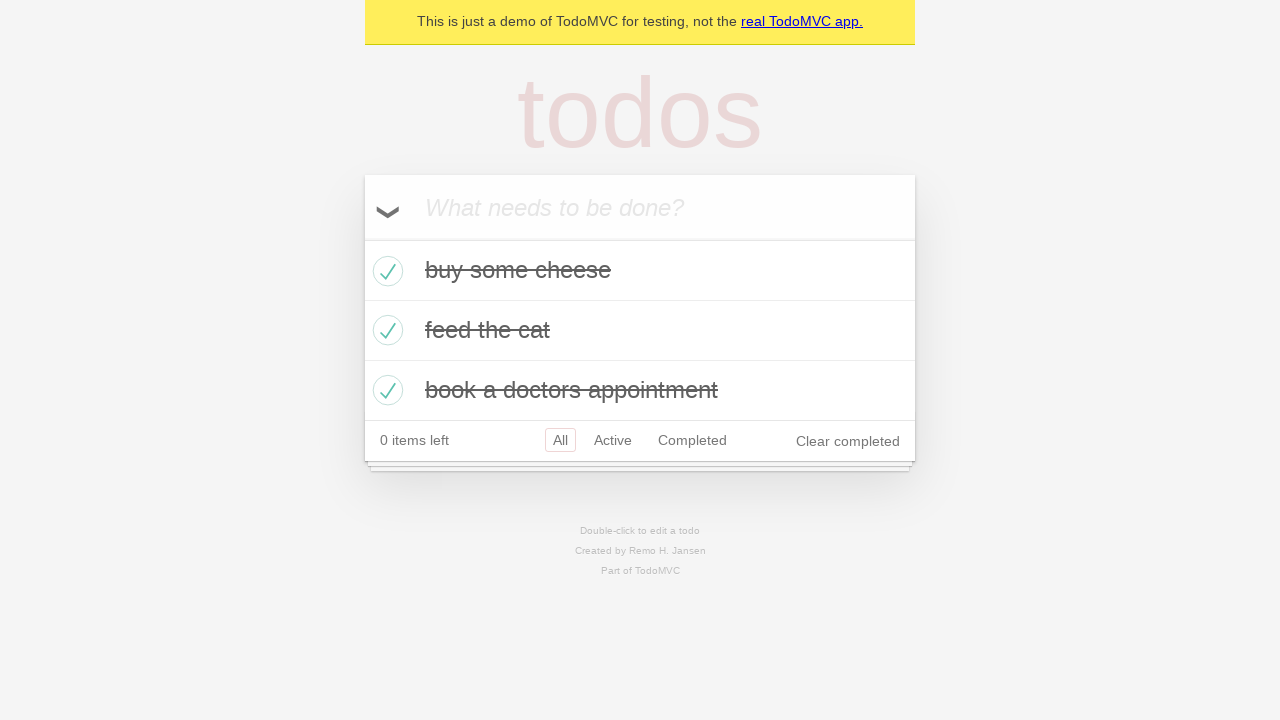

Waited for todo items to be present and visible
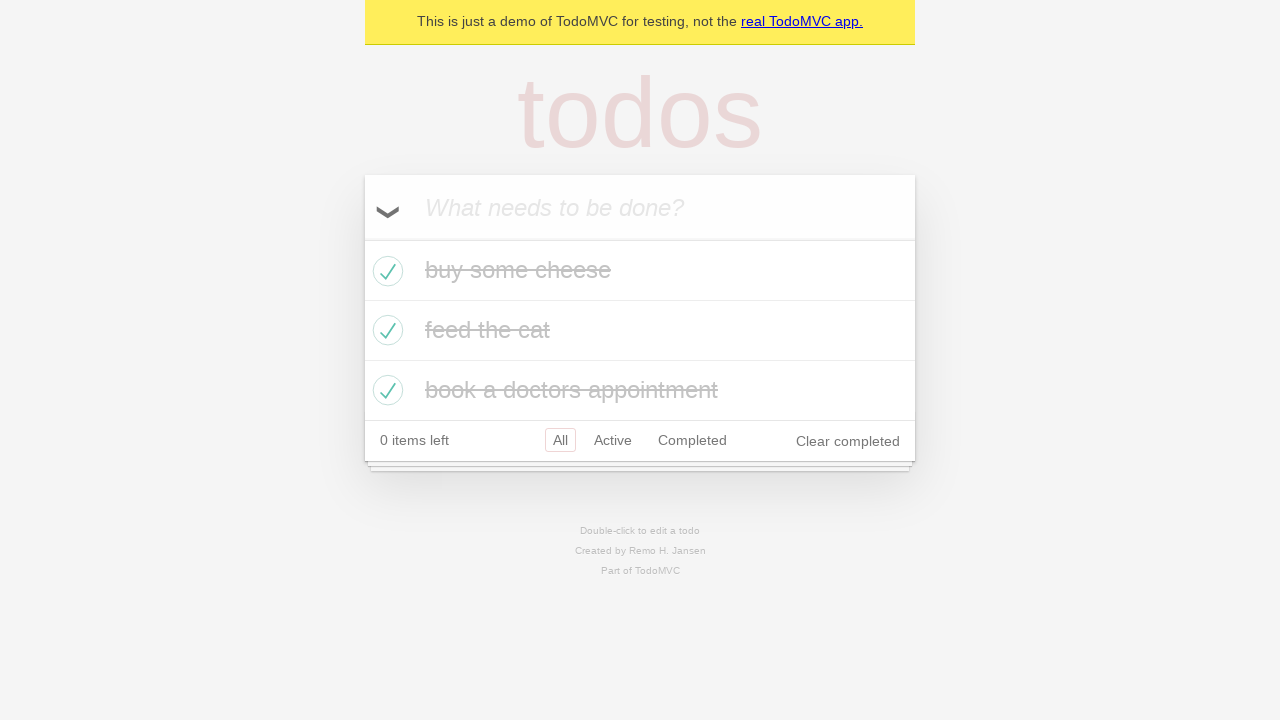

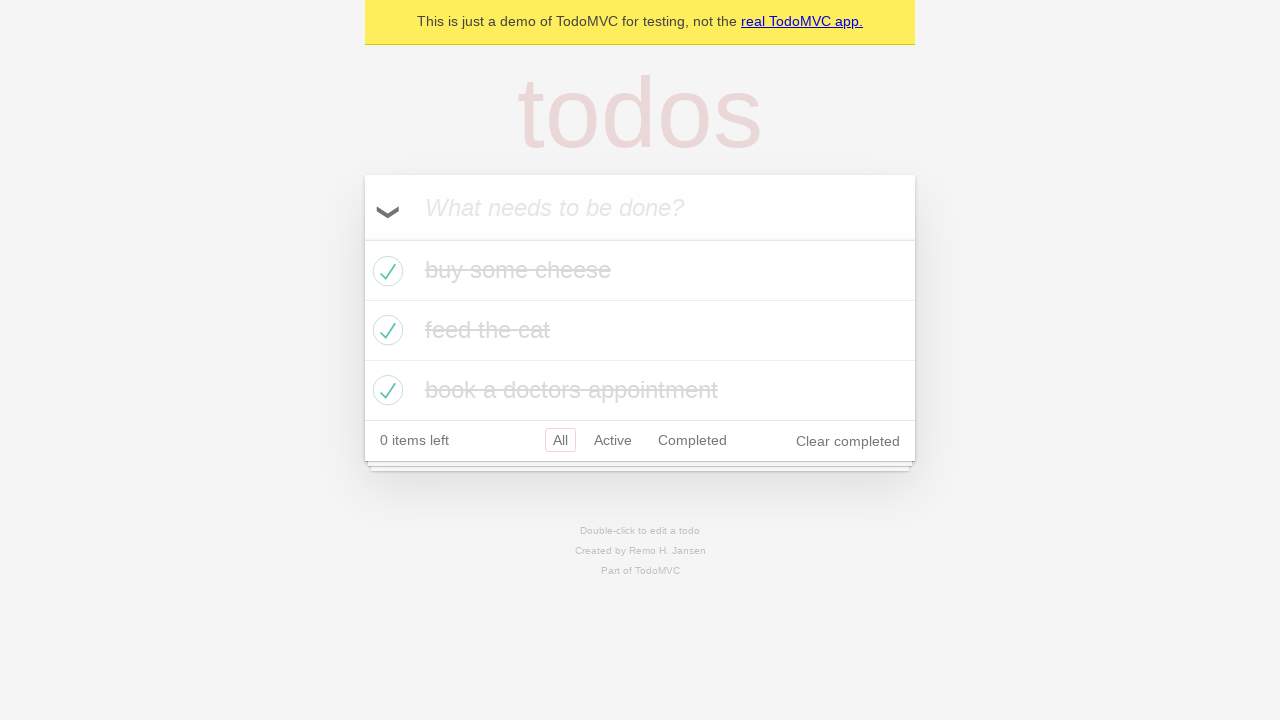